Tests adding multiple todo items to the list and verifies they appear correctly

Starting URL: https://demo.playwright.dev/todomvc

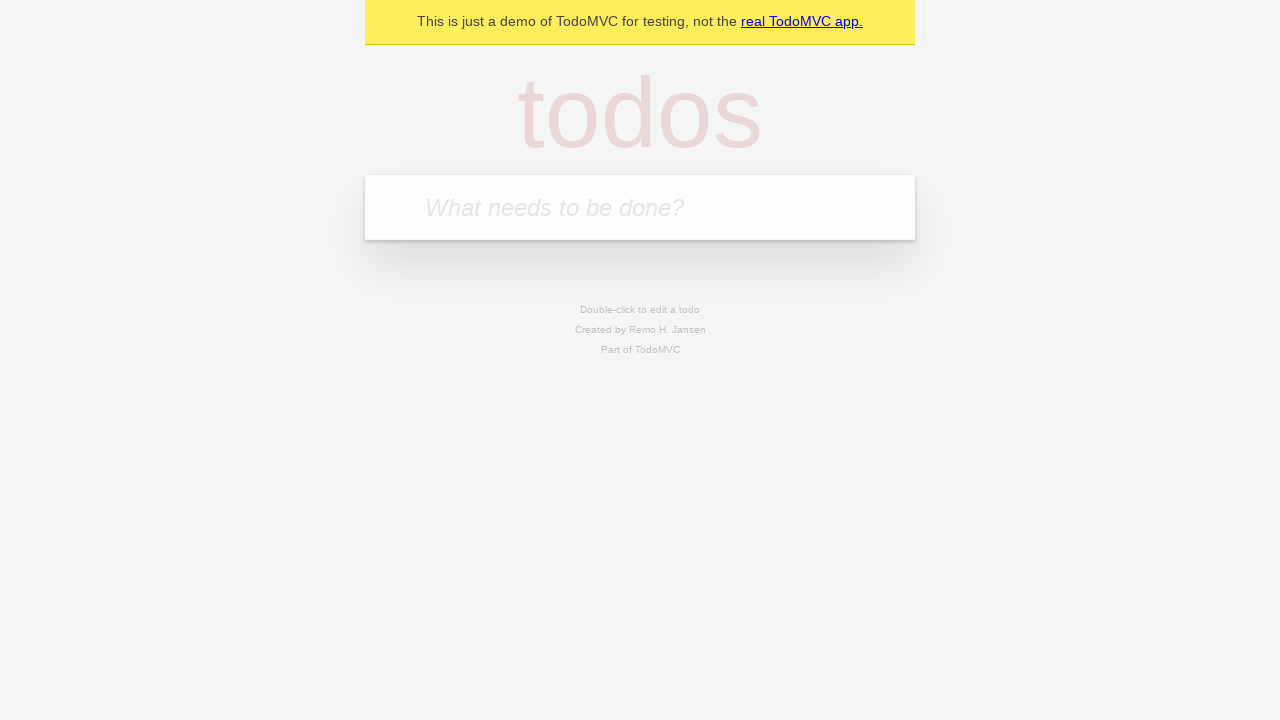

Filled todo input with 'buy some cheese' on internal:attr=[placeholder="What needs to be done?"i]
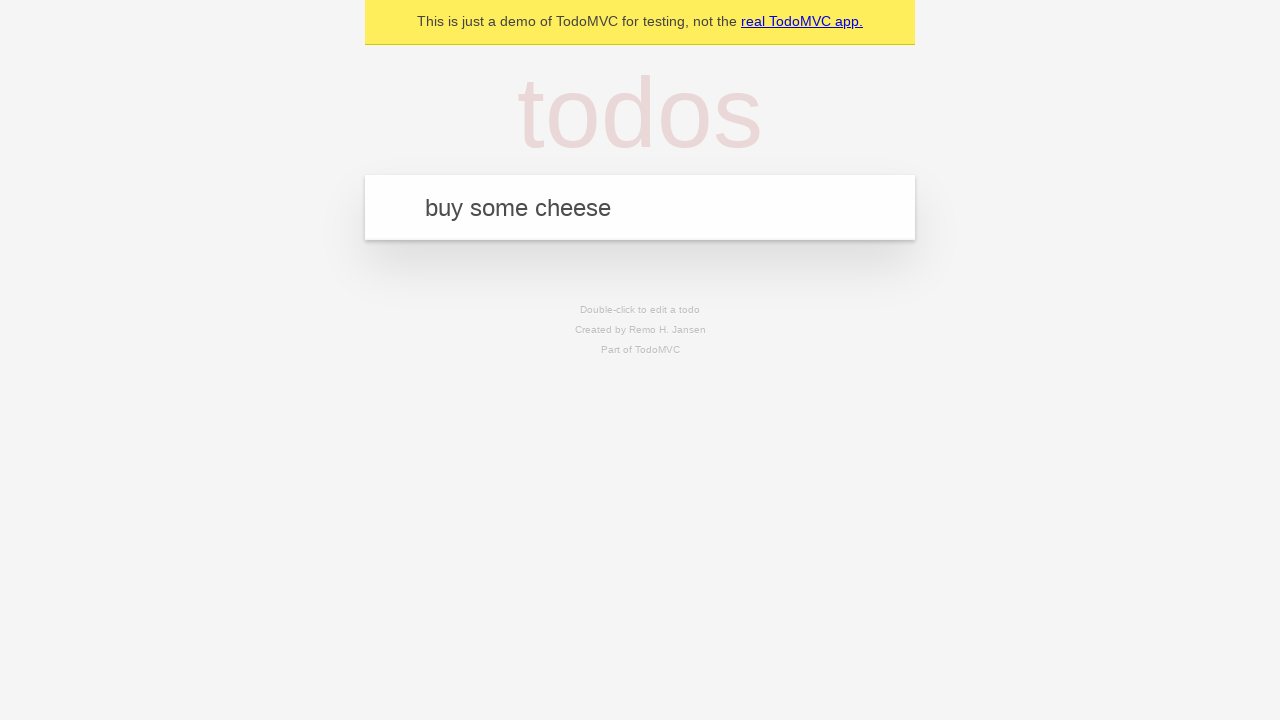

Pressed Enter to add first todo item on internal:attr=[placeholder="What needs to be done?"i]
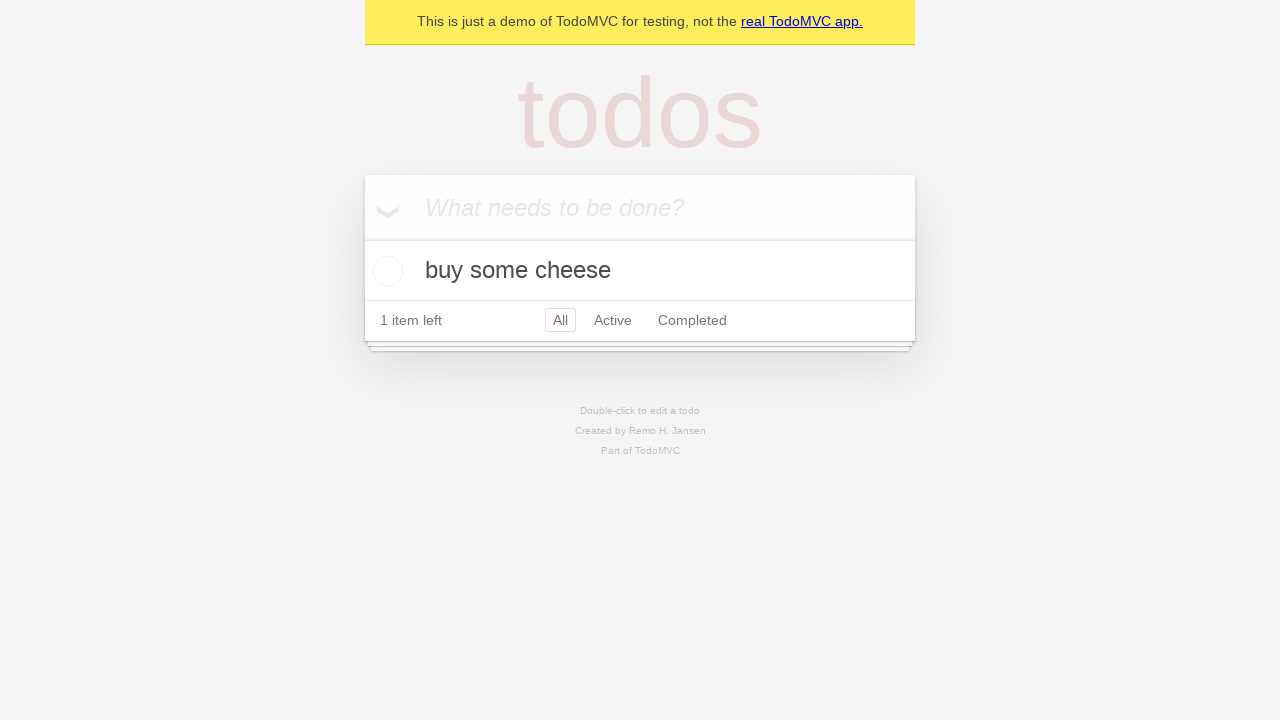

Filled todo input with 'feed the cat' on internal:attr=[placeholder="What needs to be done?"i]
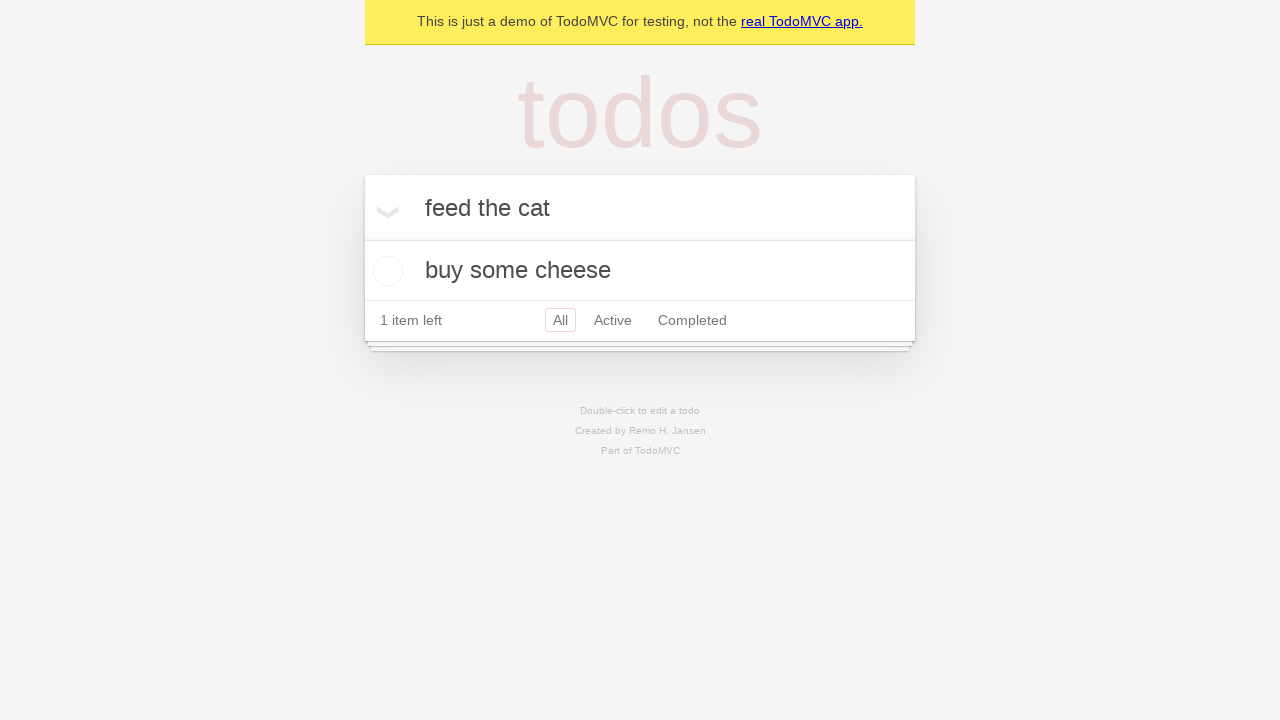

Pressed Enter to add second todo item on internal:attr=[placeholder="What needs to be done?"i]
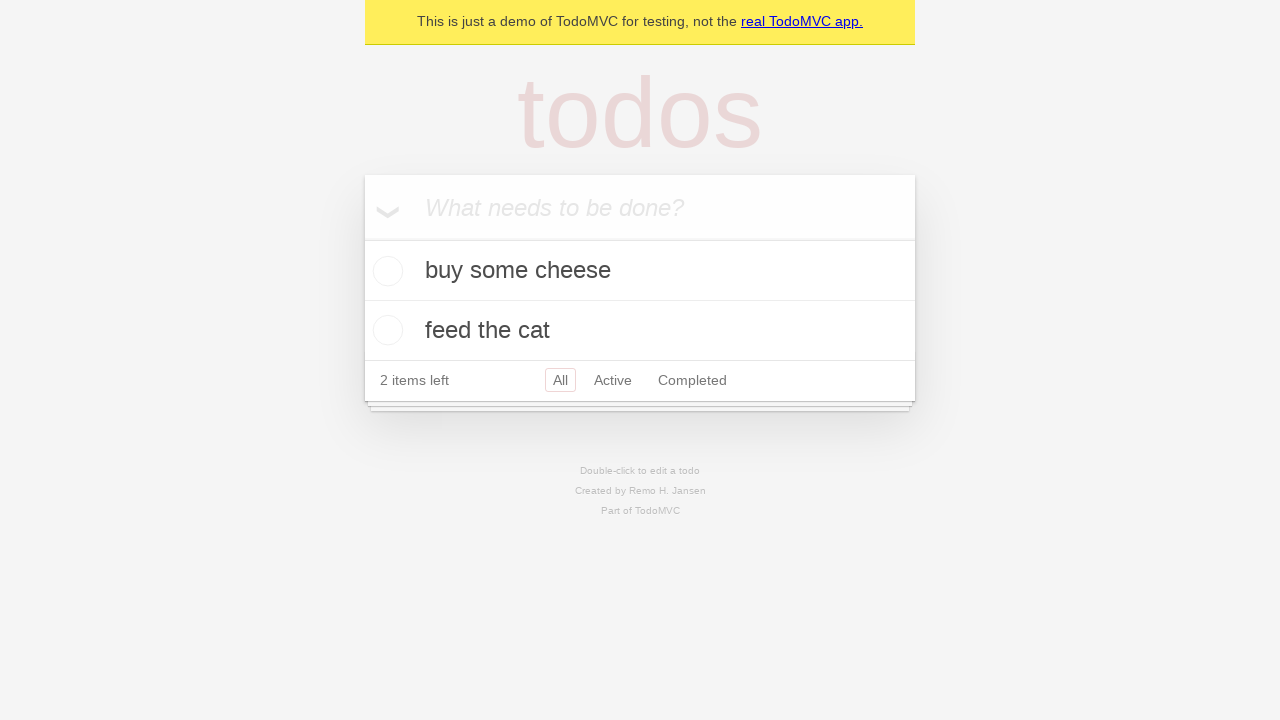

Todo items appeared in the list
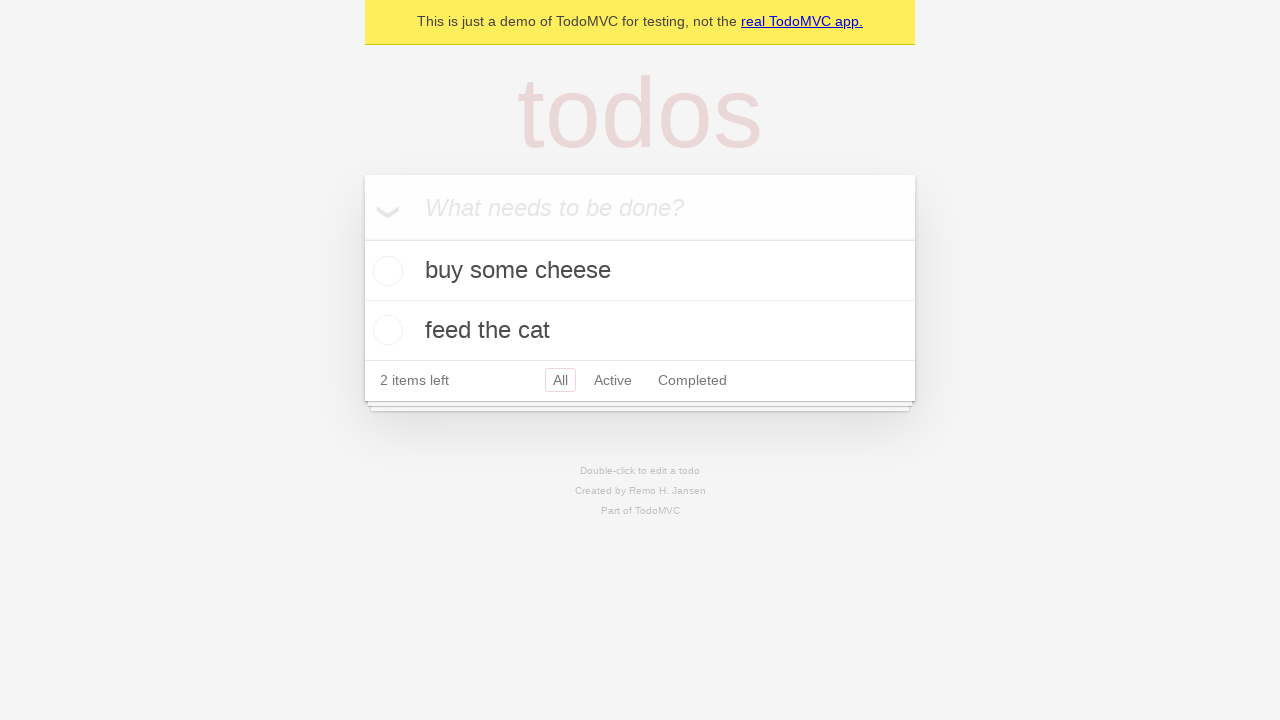

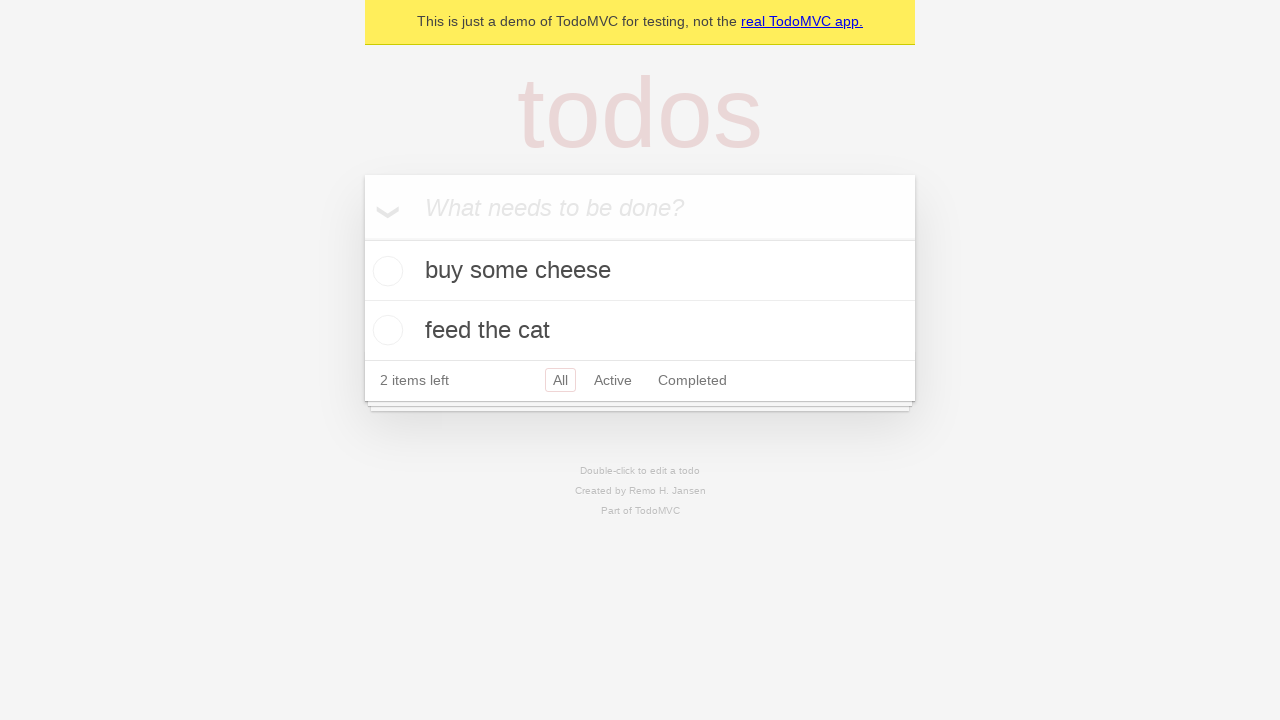